Tests that a temporary email address is generated and displayed on the 10mail.org page

Starting URL: https://10mail.org/

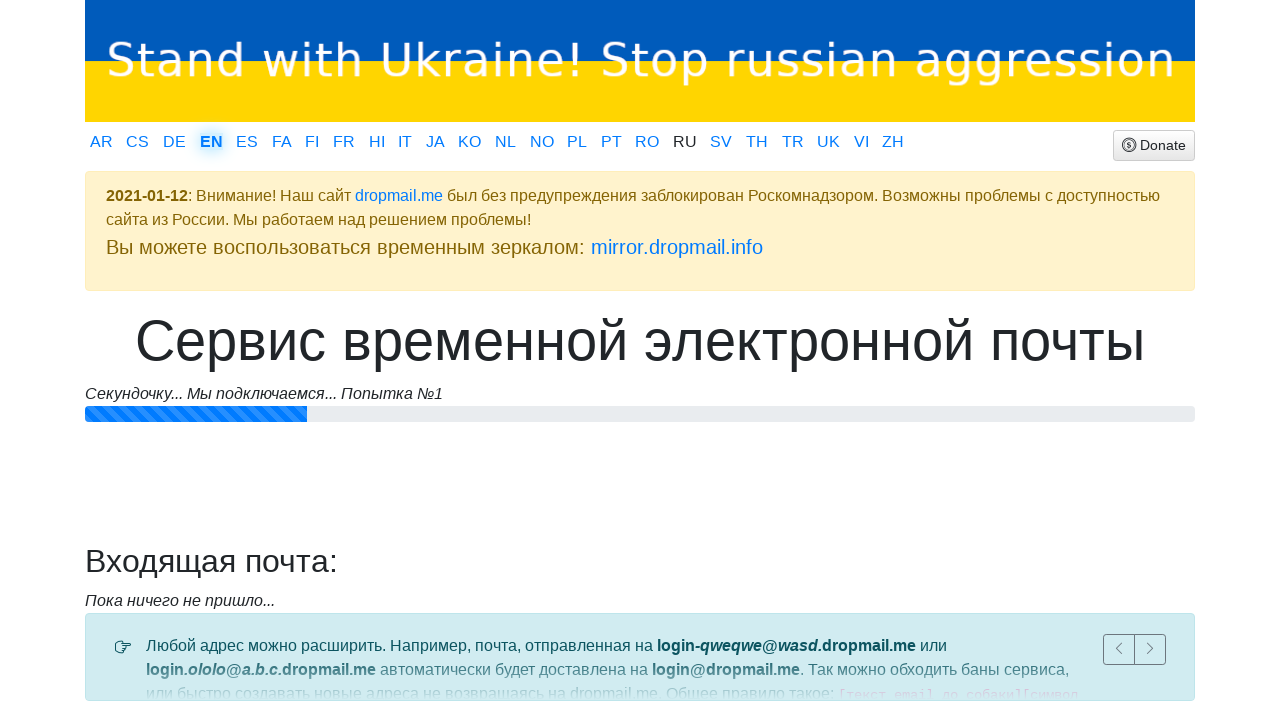

Navigated to https://10mail.org/
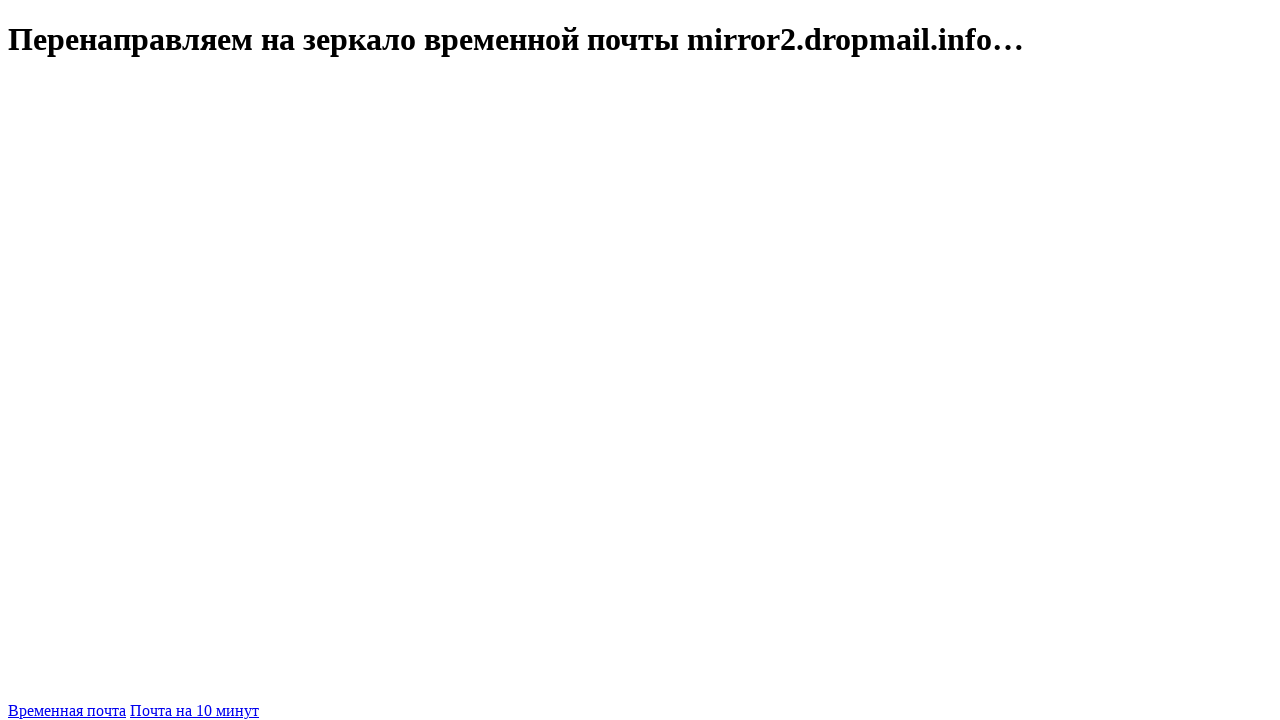

Waited for email address element to appear
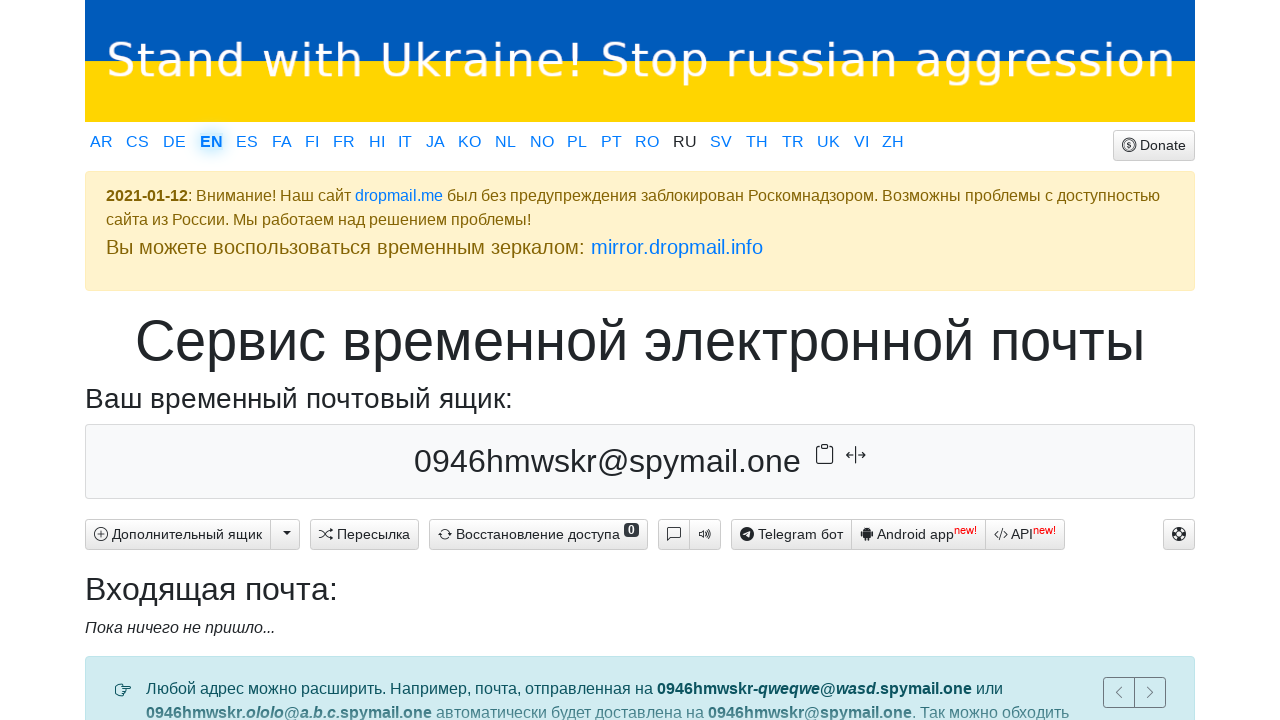

Located the email address element
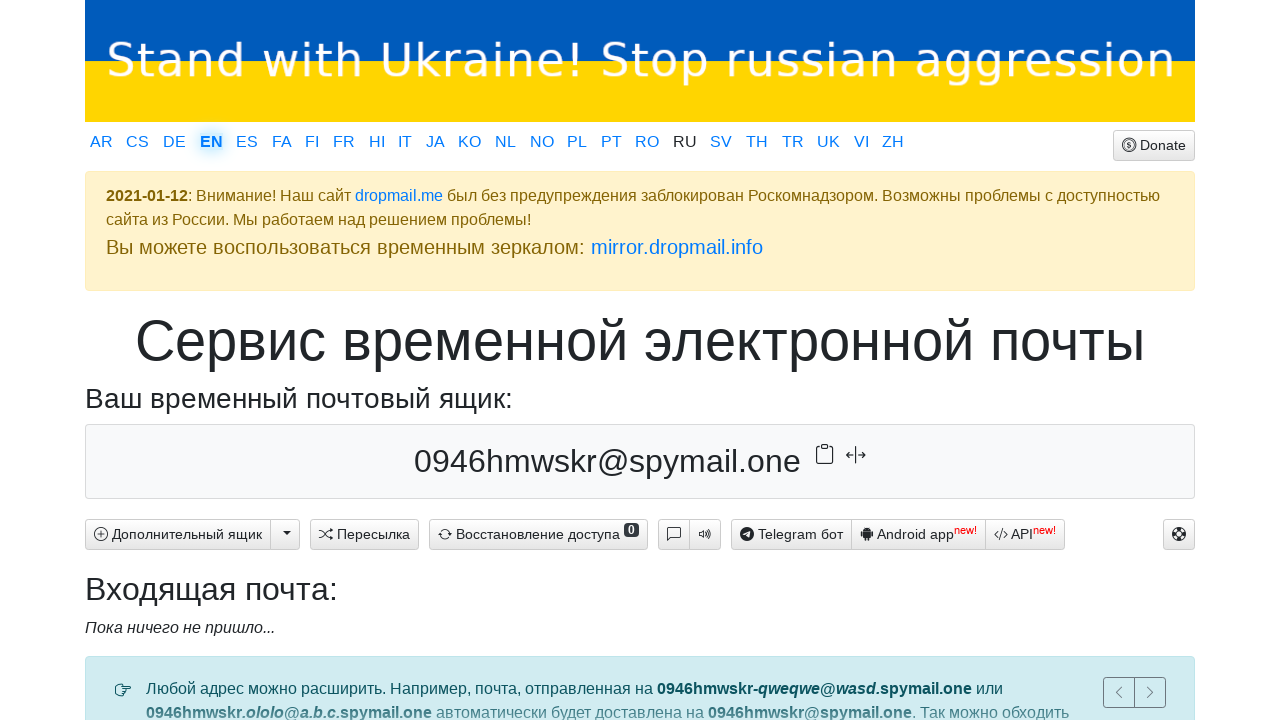

Retrieved email address text content
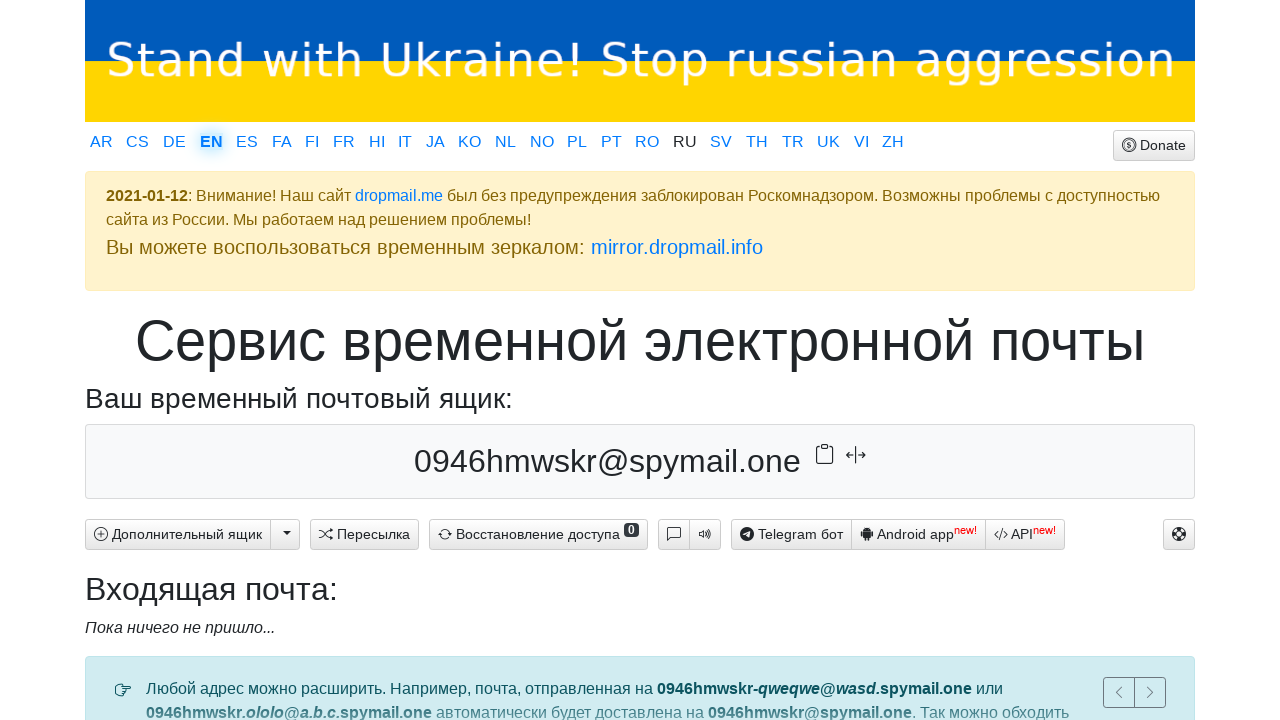

Verified temporary email address was generated and displayed
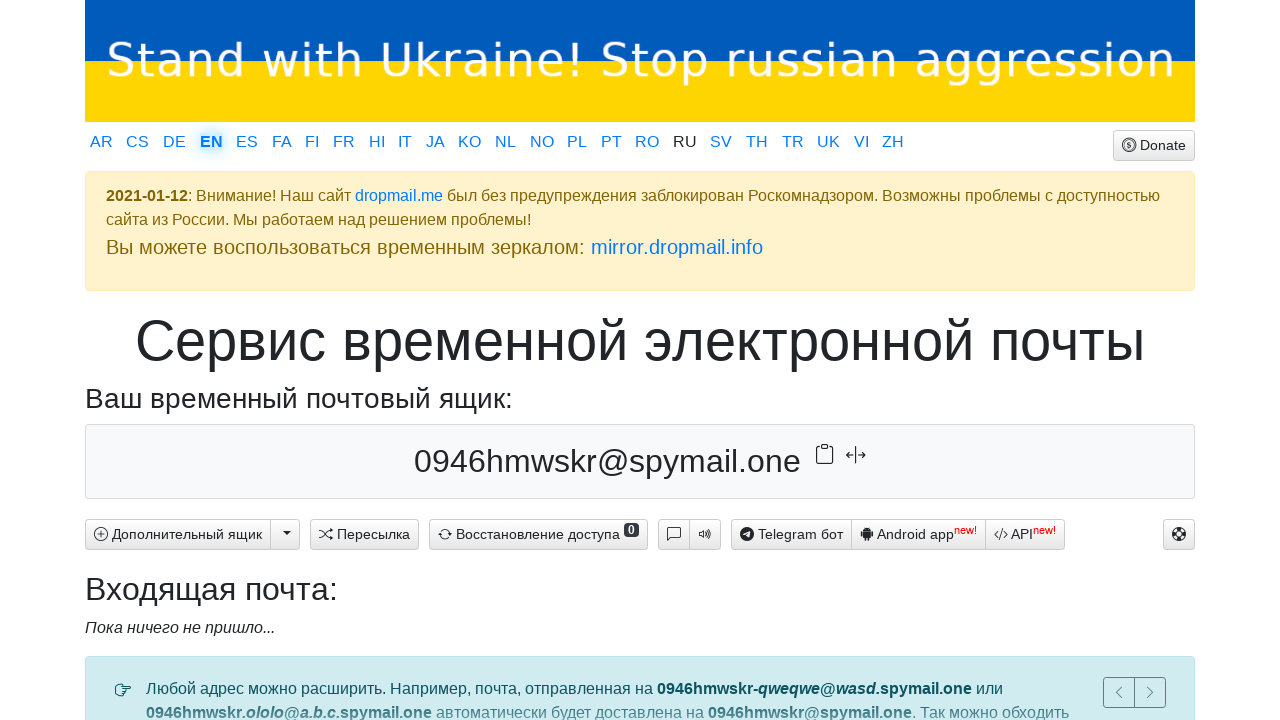

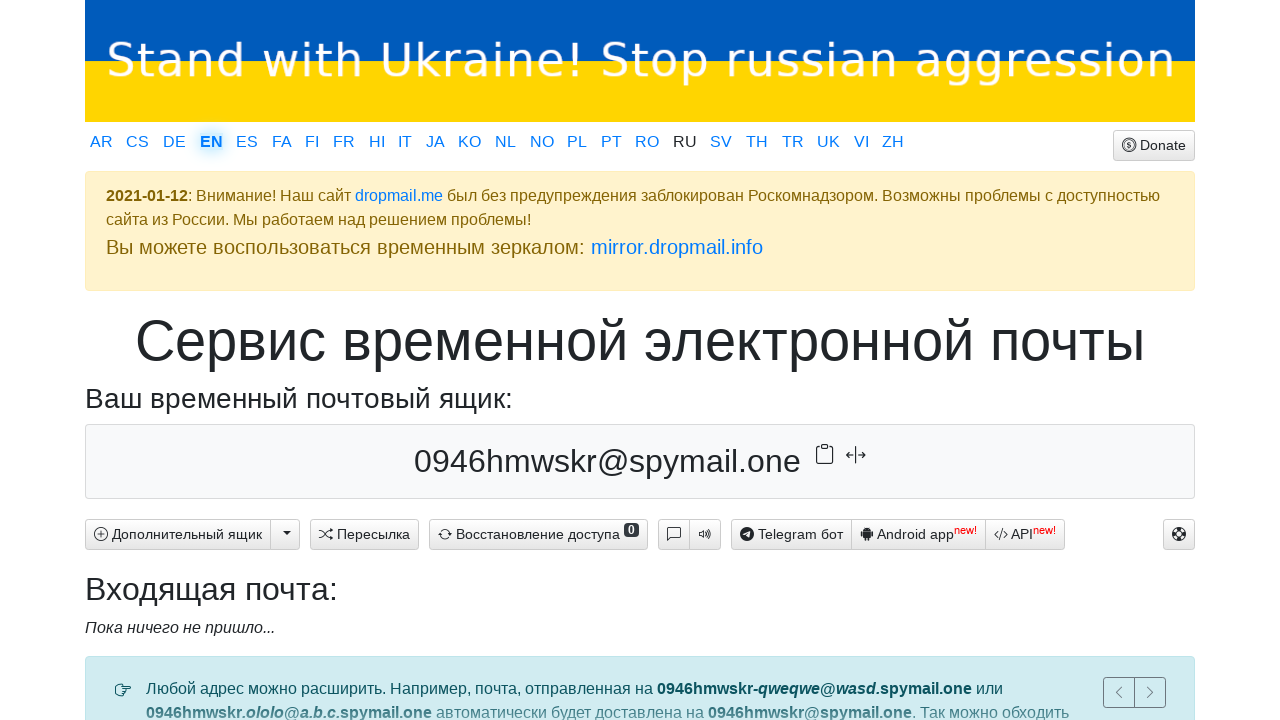